Tests adding multiple todo items to the list and verifies they appear correctly

Starting URL: https://demo.playwright.dev/todomvc

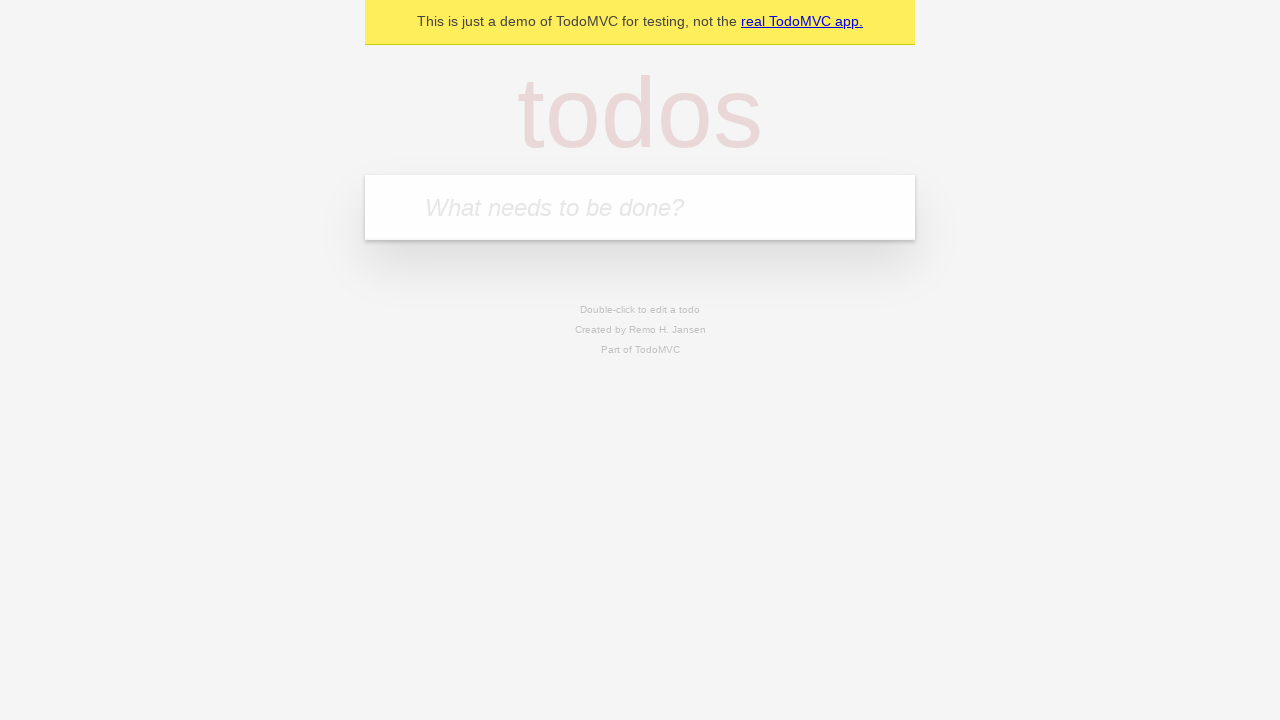

Filled todo input field with 'buy some cheese' on internal:attr=[placeholder="What needs to be done?"i]
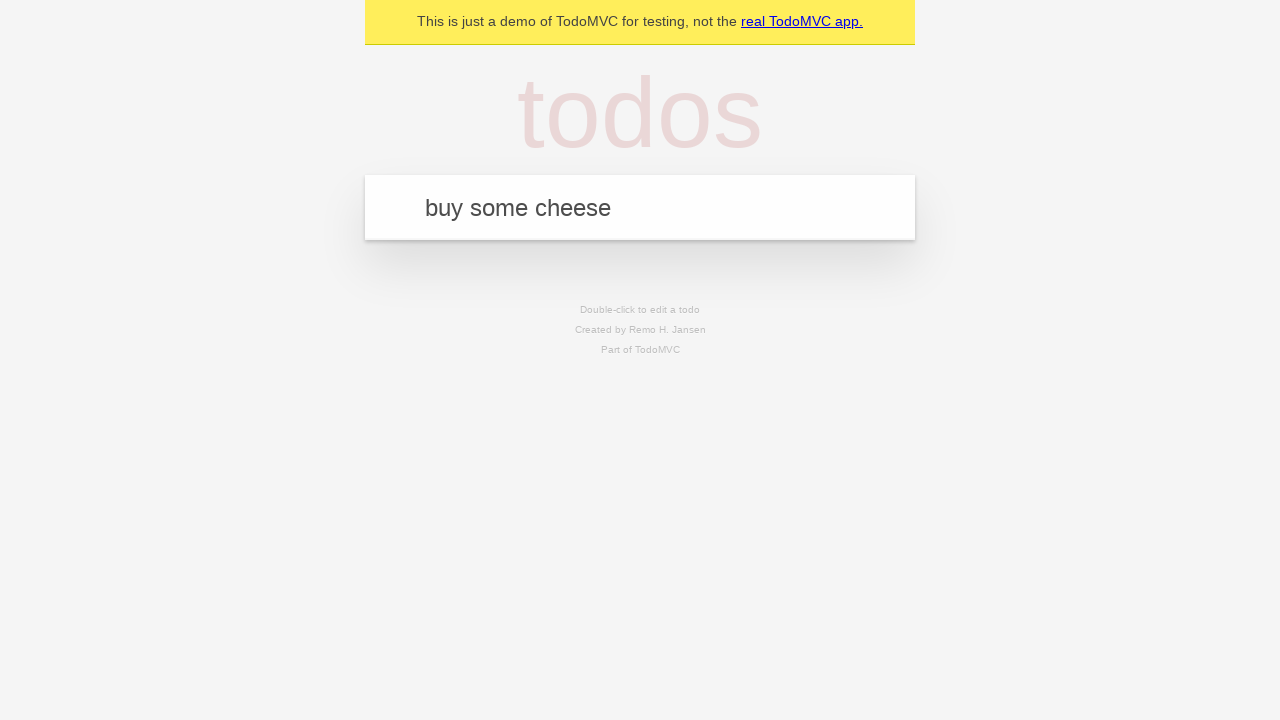

Pressed Enter to add first todo item on internal:attr=[placeholder="What needs to be done?"i]
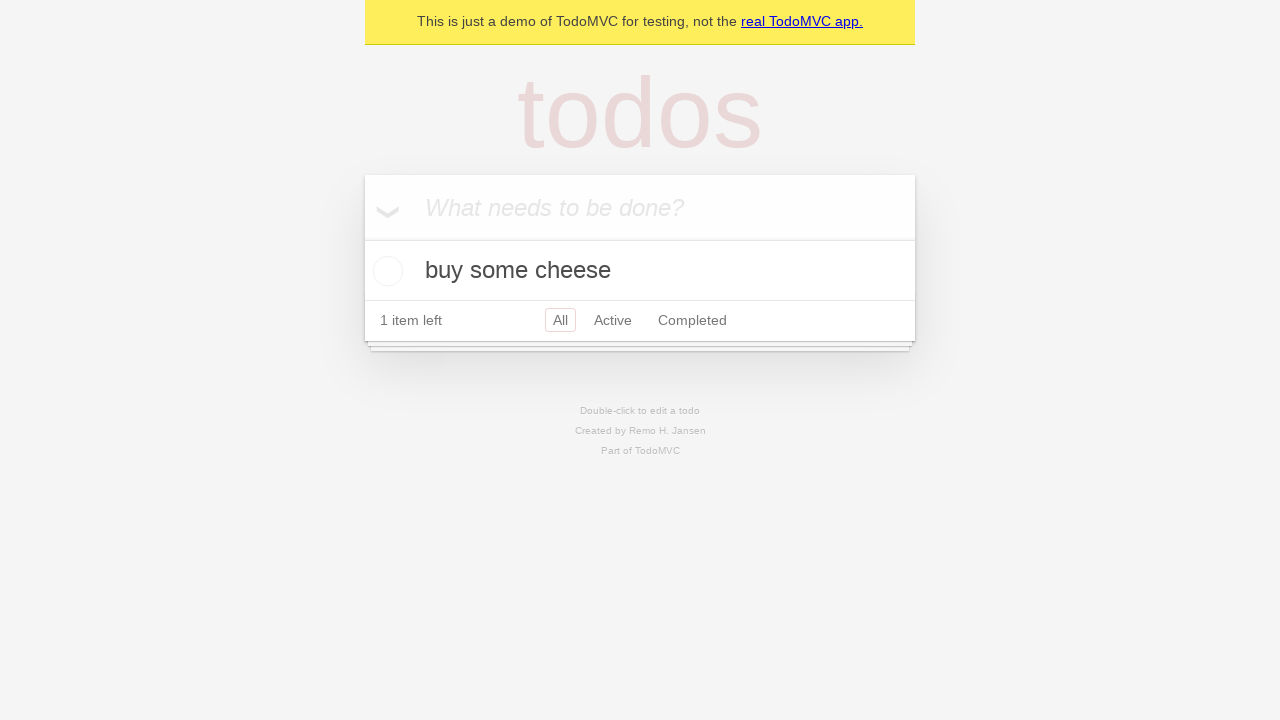

First todo item appeared in the list
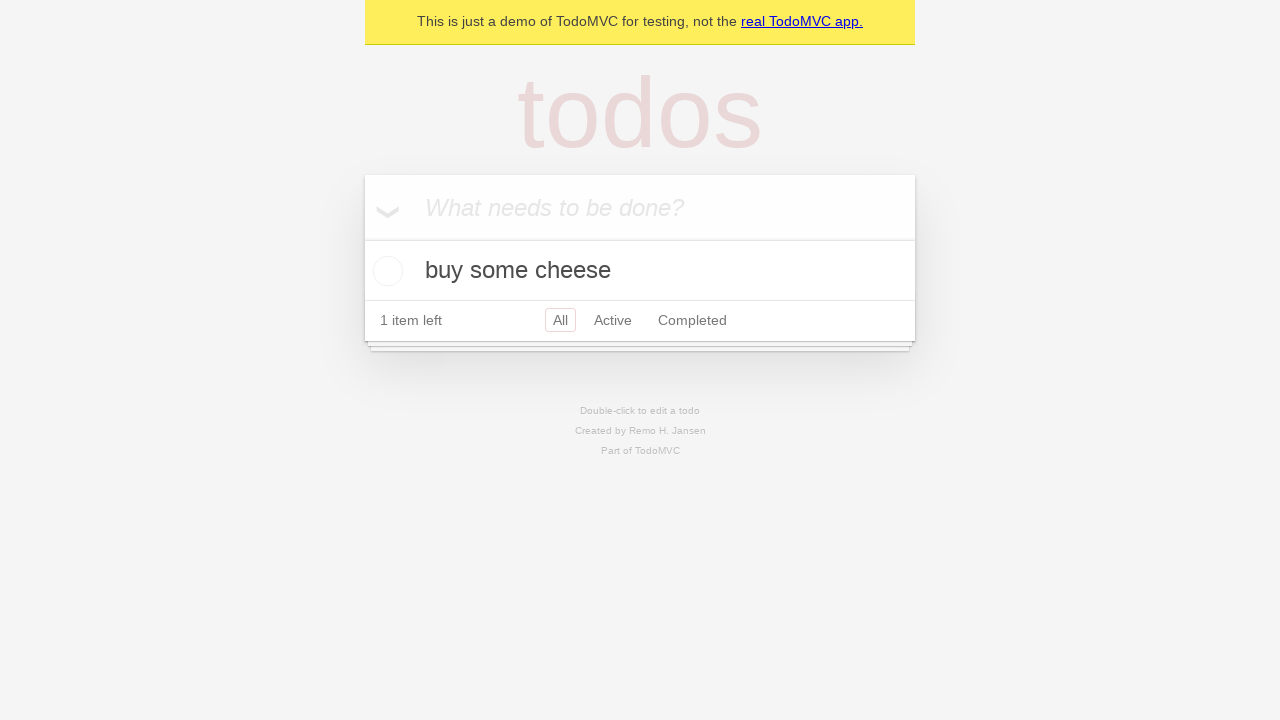

Filled todo input field with 'feed the cat' on internal:attr=[placeholder="What needs to be done?"i]
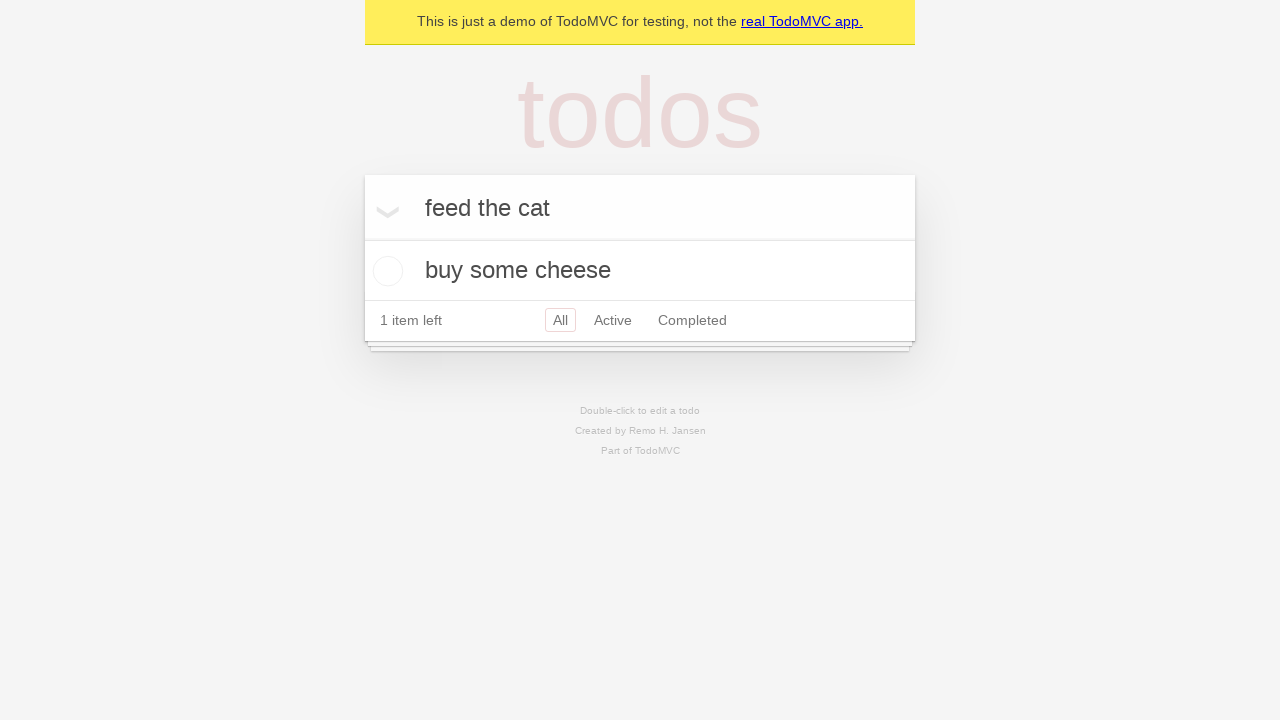

Pressed Enter to add second todo item on internal:attr=[placeholder="What needs to be done?"i]
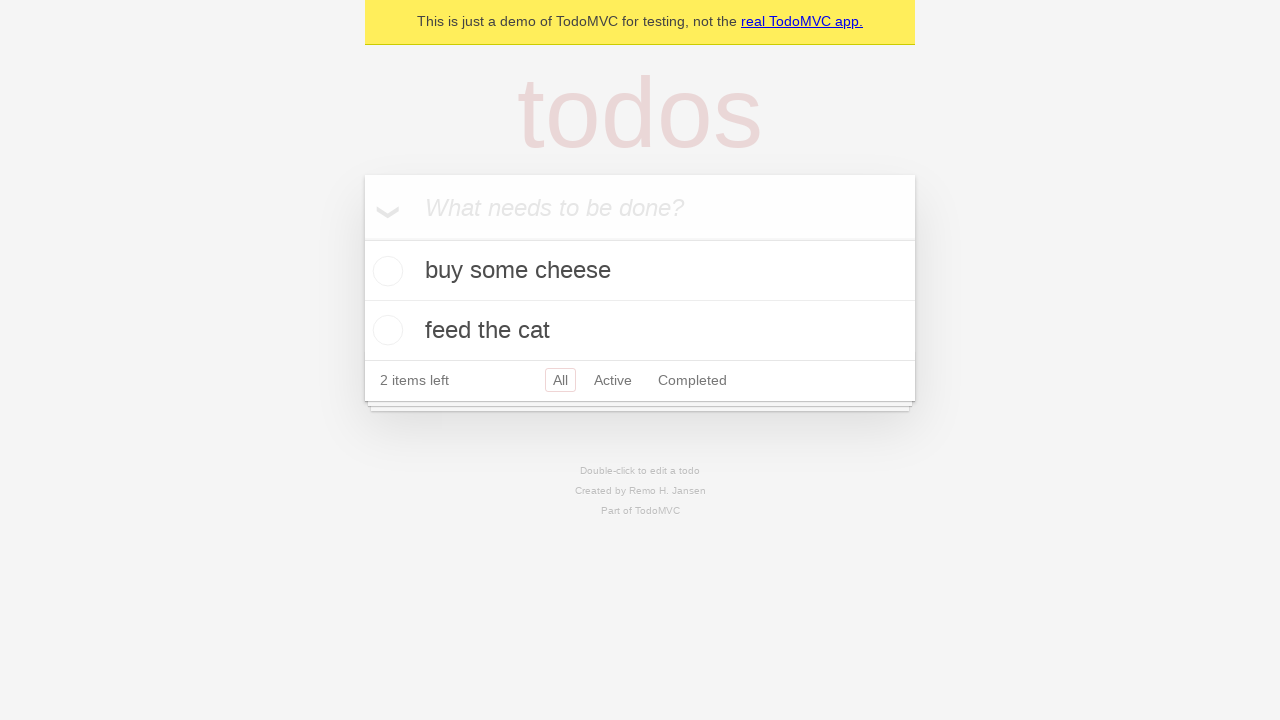

Verified both todo items are stored in localStorage
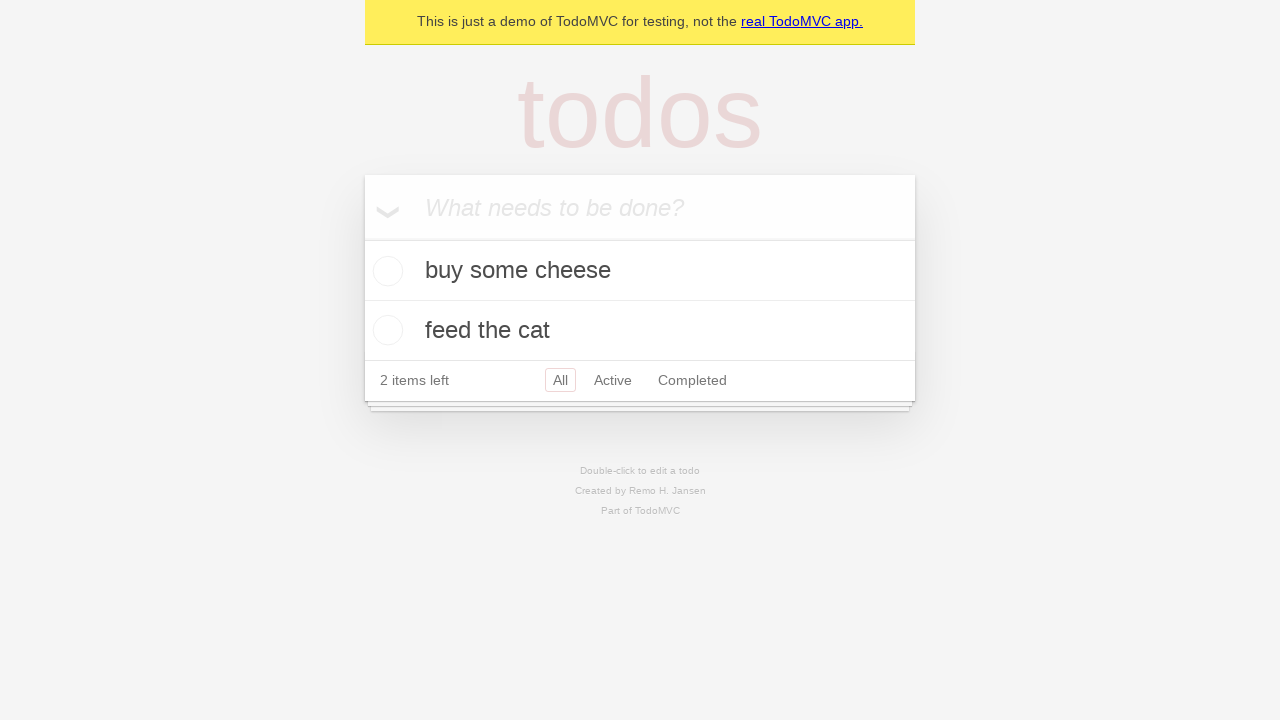

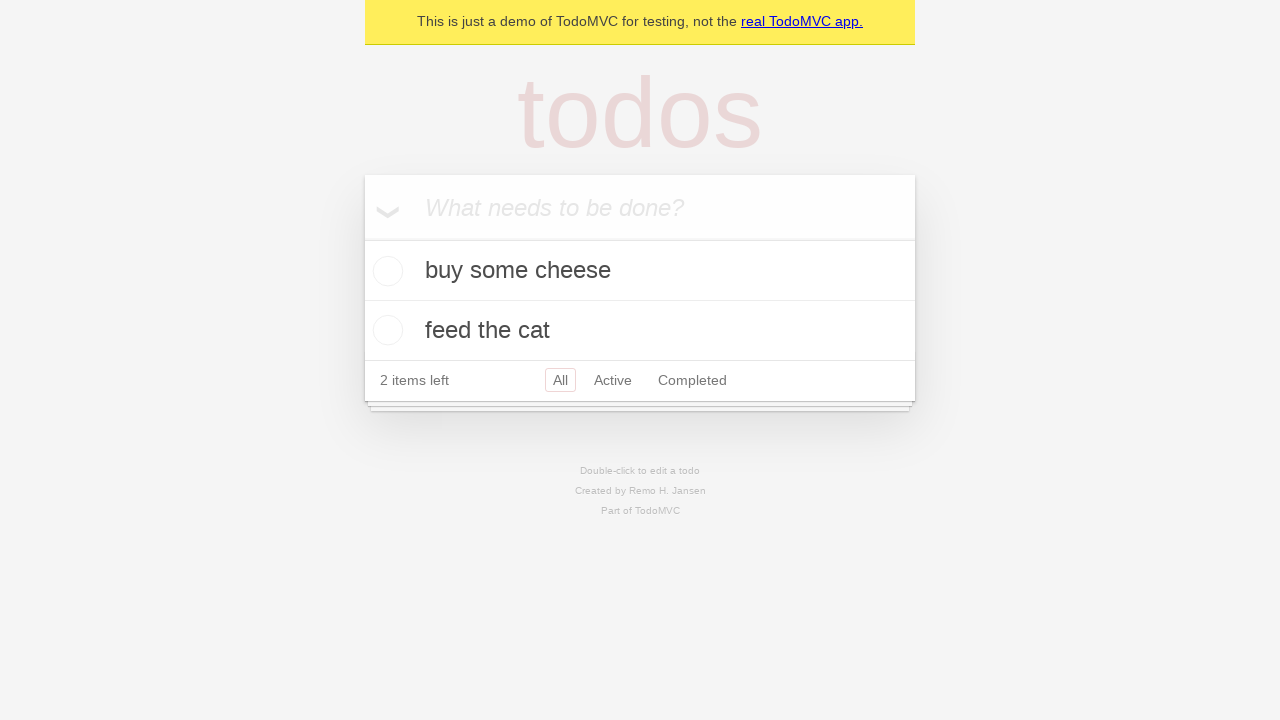